Tests tooltip functionality by hovering over an age input field and verifying the tooltip text appears

Starting URL: https://jqueryui.com/resources/demos/tooltip/default.html

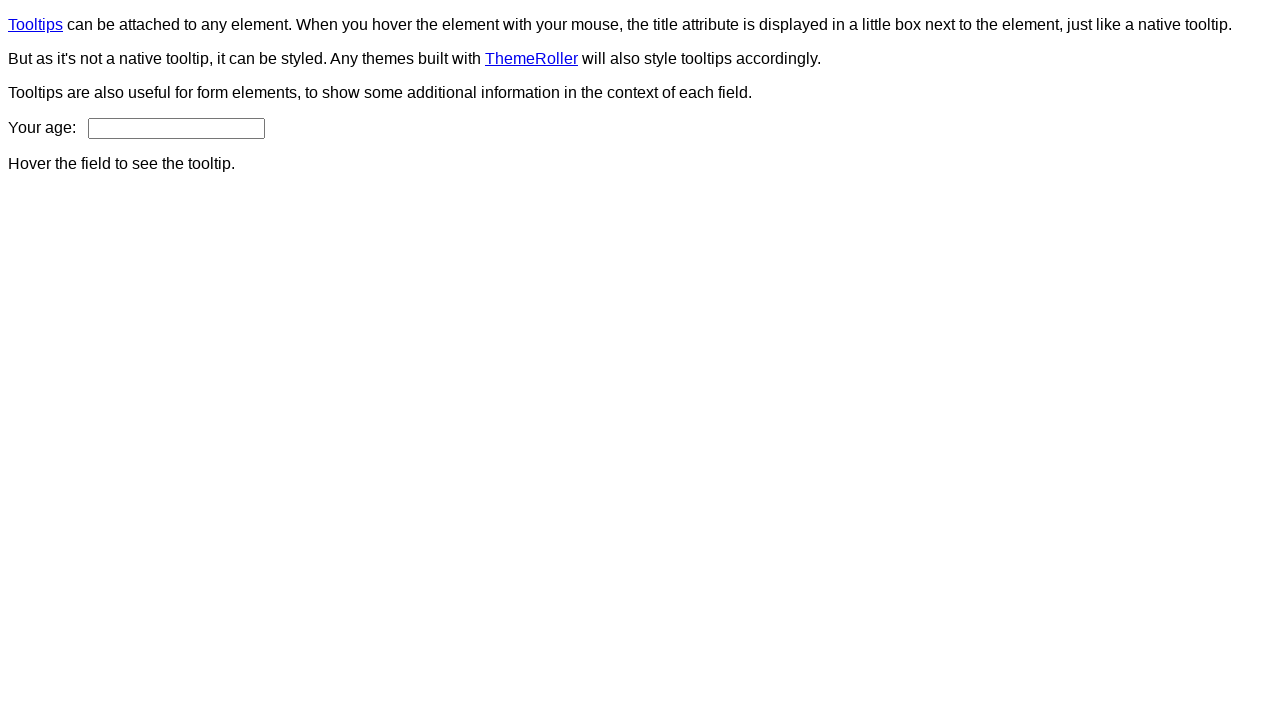

Hovered over age input field to trigger tooltip at (176, 128) on input#age
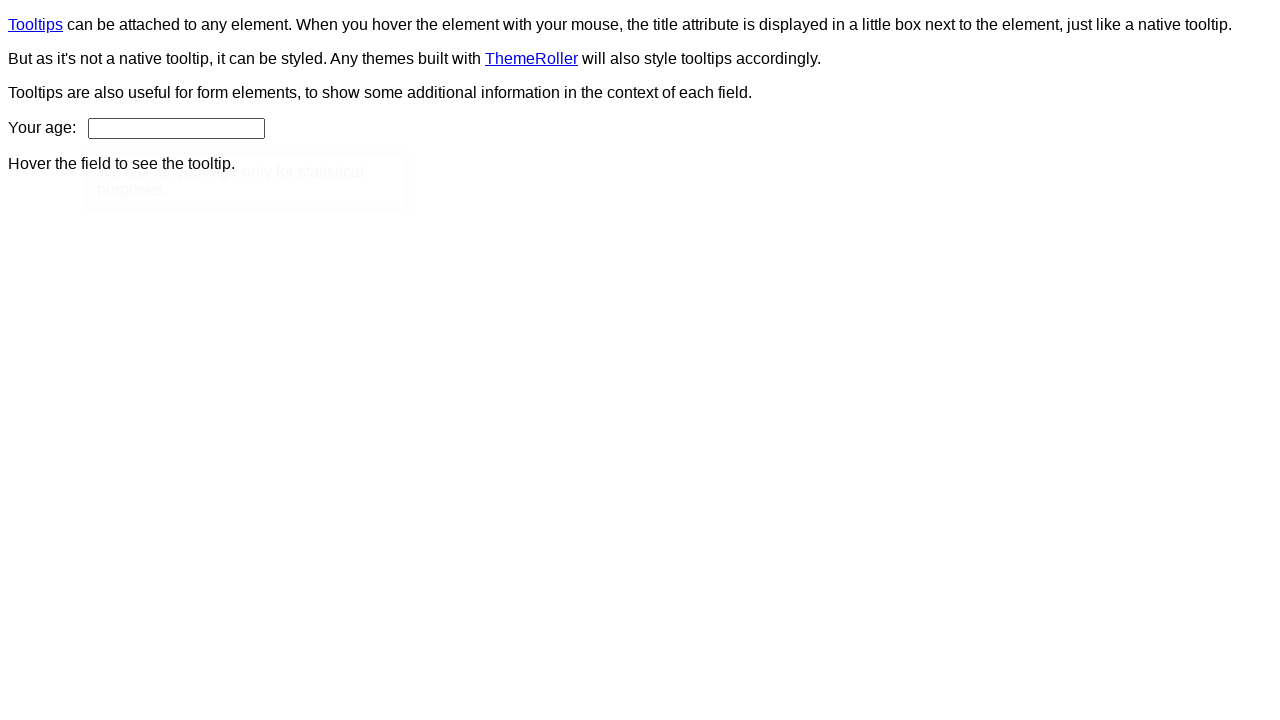

Tooltip content element appeared
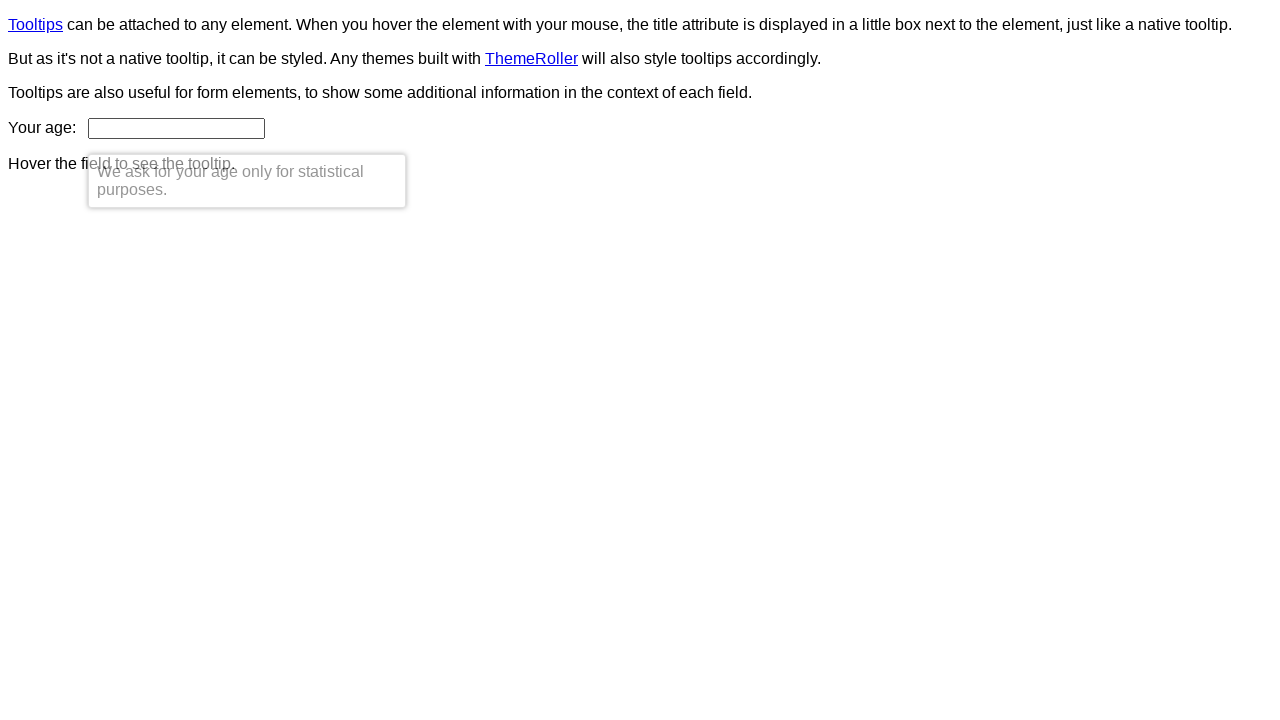

Verified tooltip text matches expected message: 'We ask for your age only for statistical purposes.'
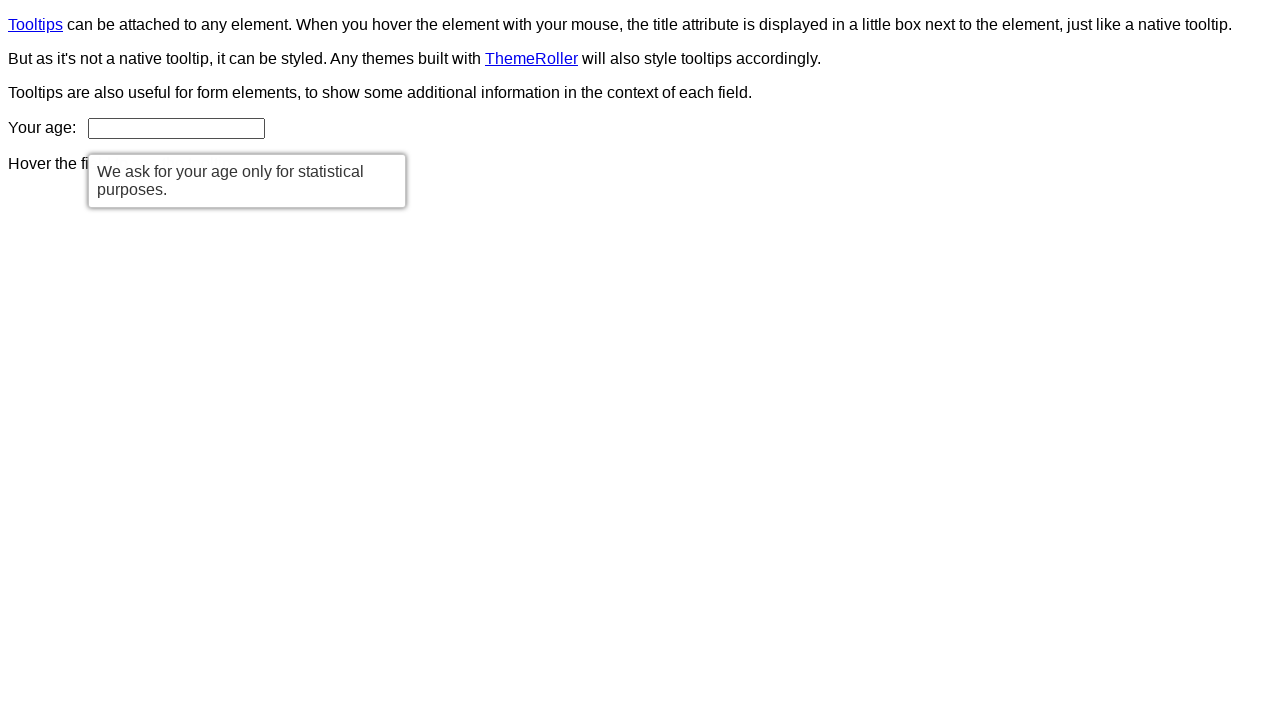

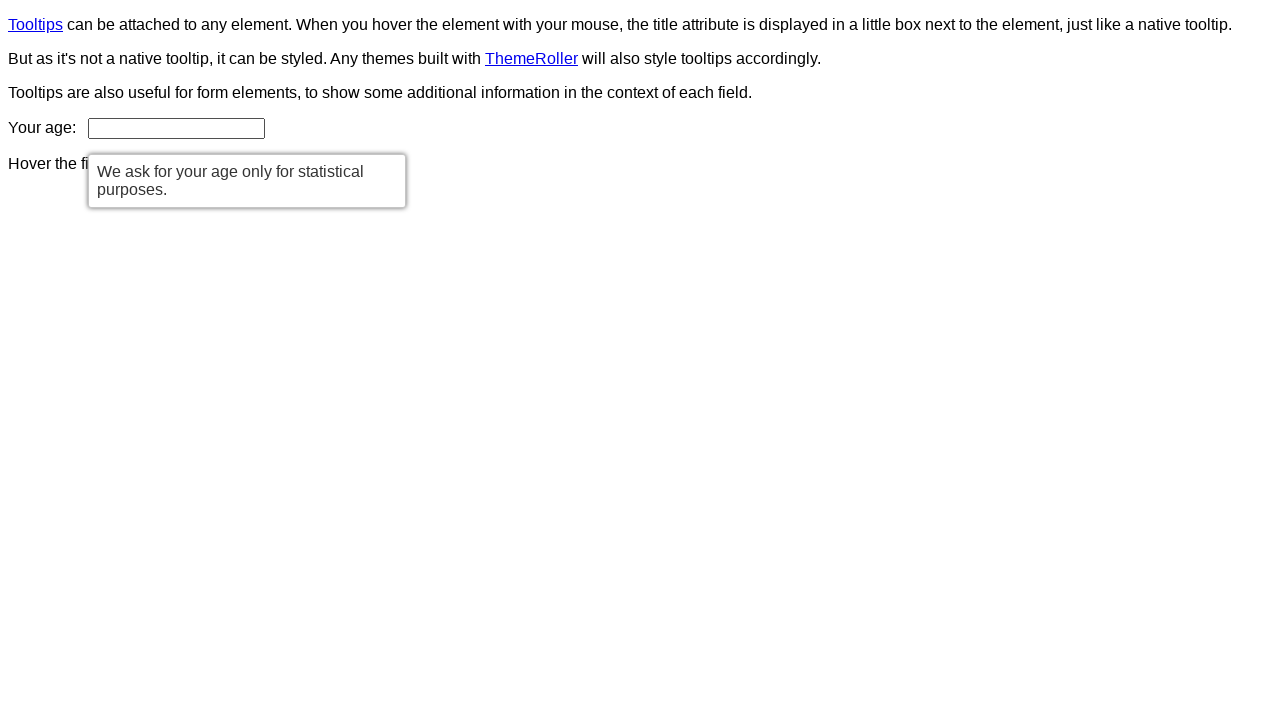